Tests CSS selector with starting text pattern by locating an input field where ID starts with 'userN'

Starting URL: https://demoqa.com/automation-practice-form

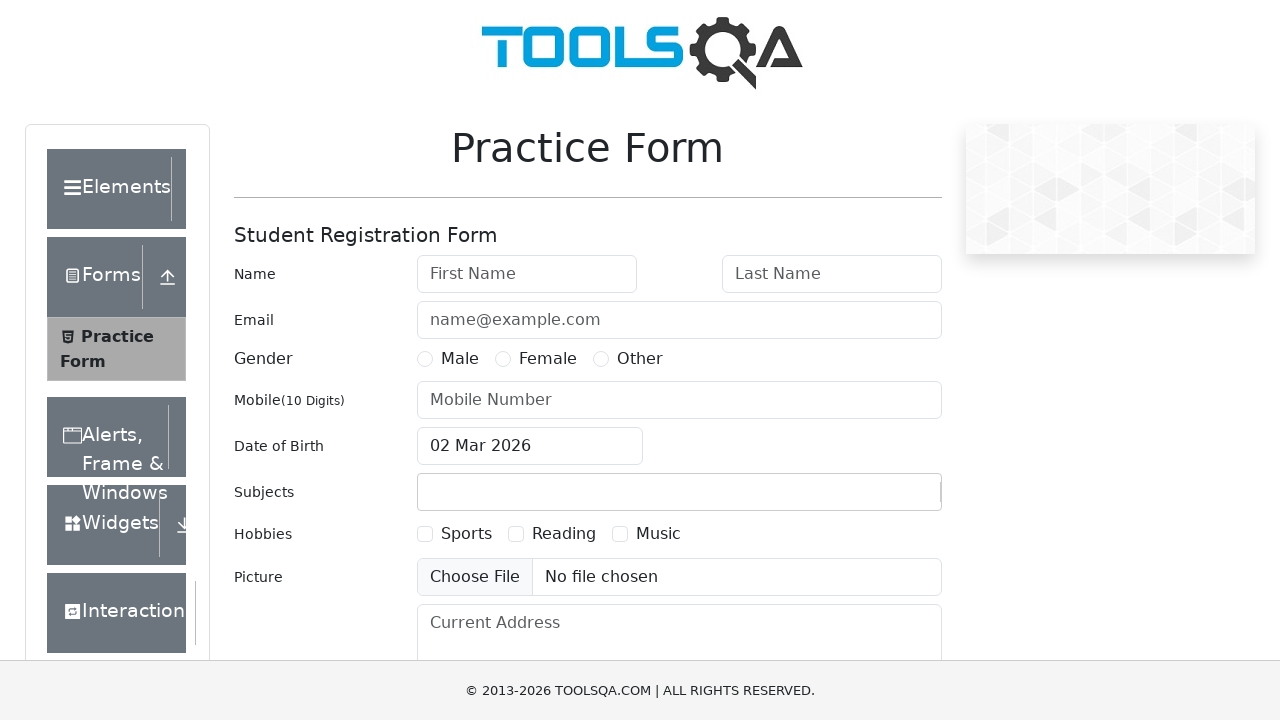

Waited for practice form header to be visible
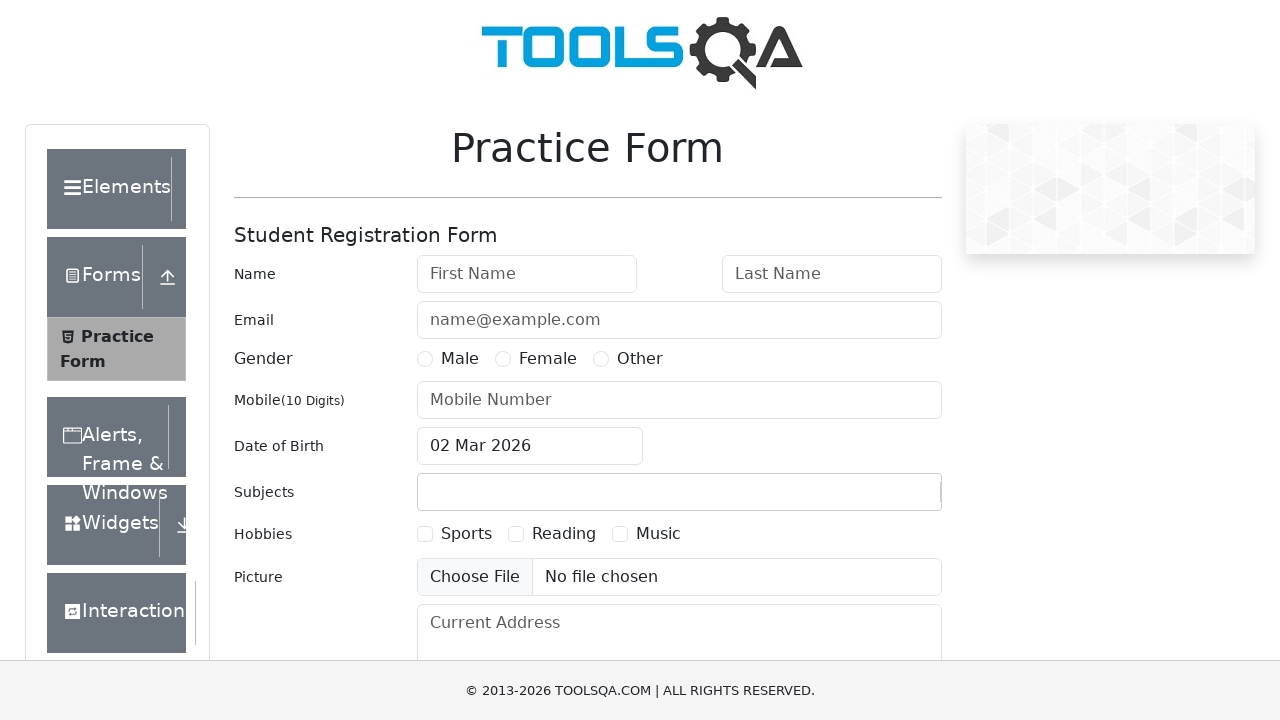

Verified header text is 'Practice Form'
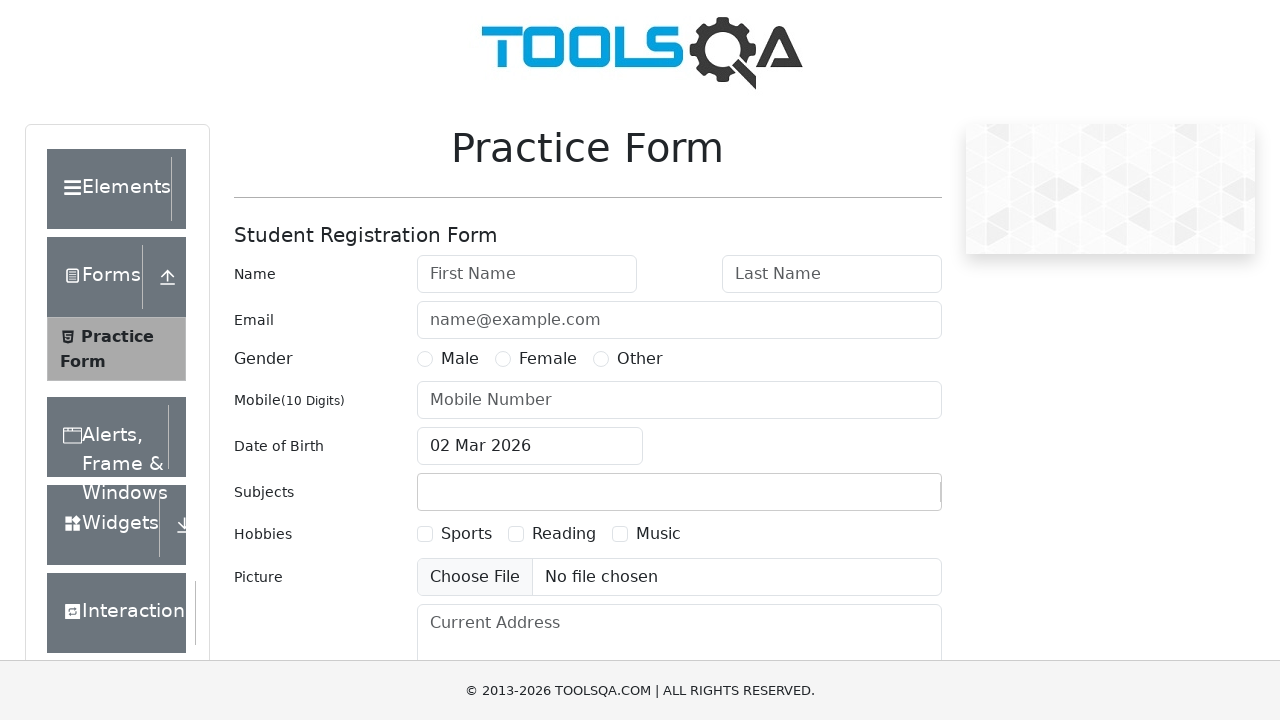

Located input field with ID starting with 'userN' and verified it is empty
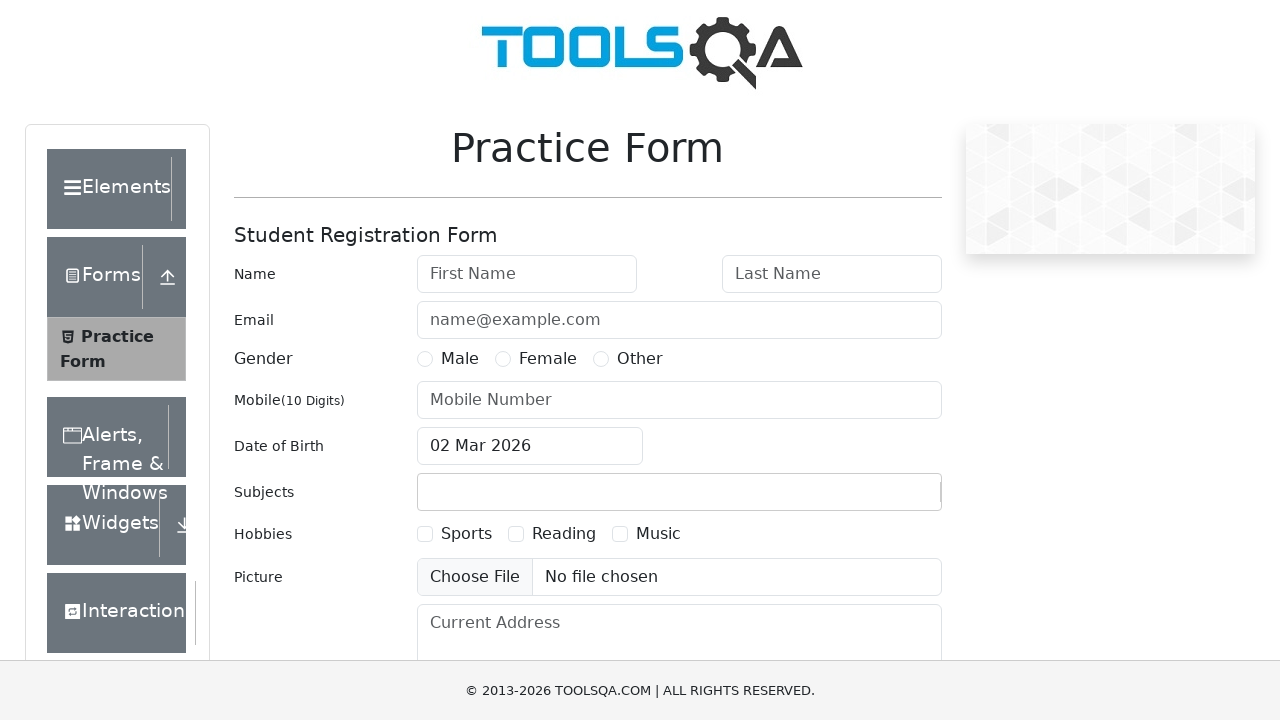

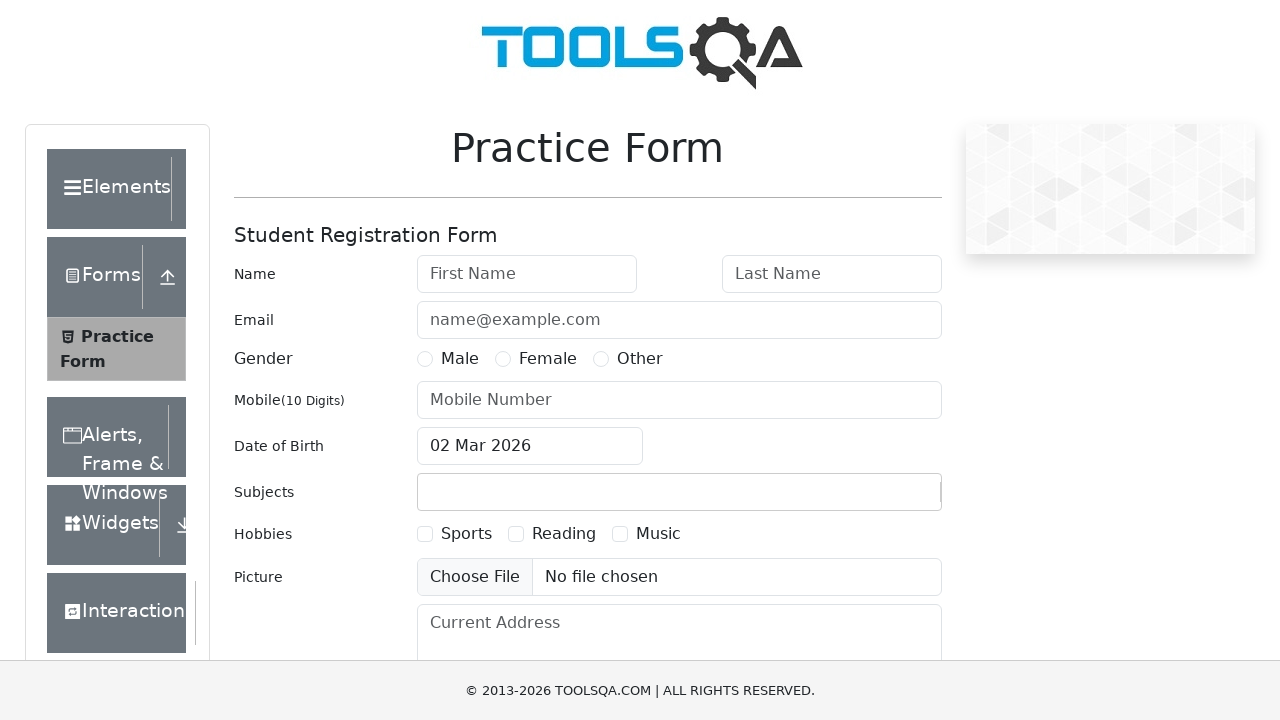